Tests that Clear completed button is hidden when there are no completed items

Starting URL: https://demo.playwright.dev/todomvc

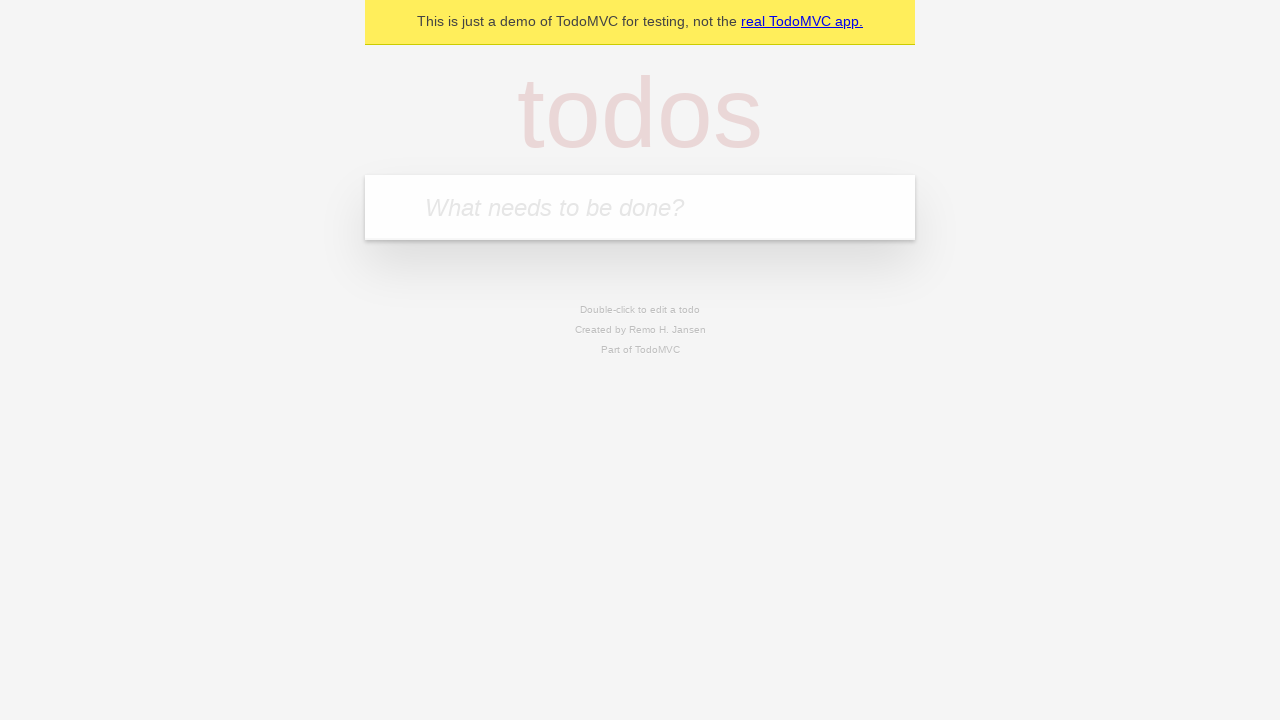

Filled todo input with 'buy some cheese' on internal:attr=[placeholder="What needs to be done?"i]
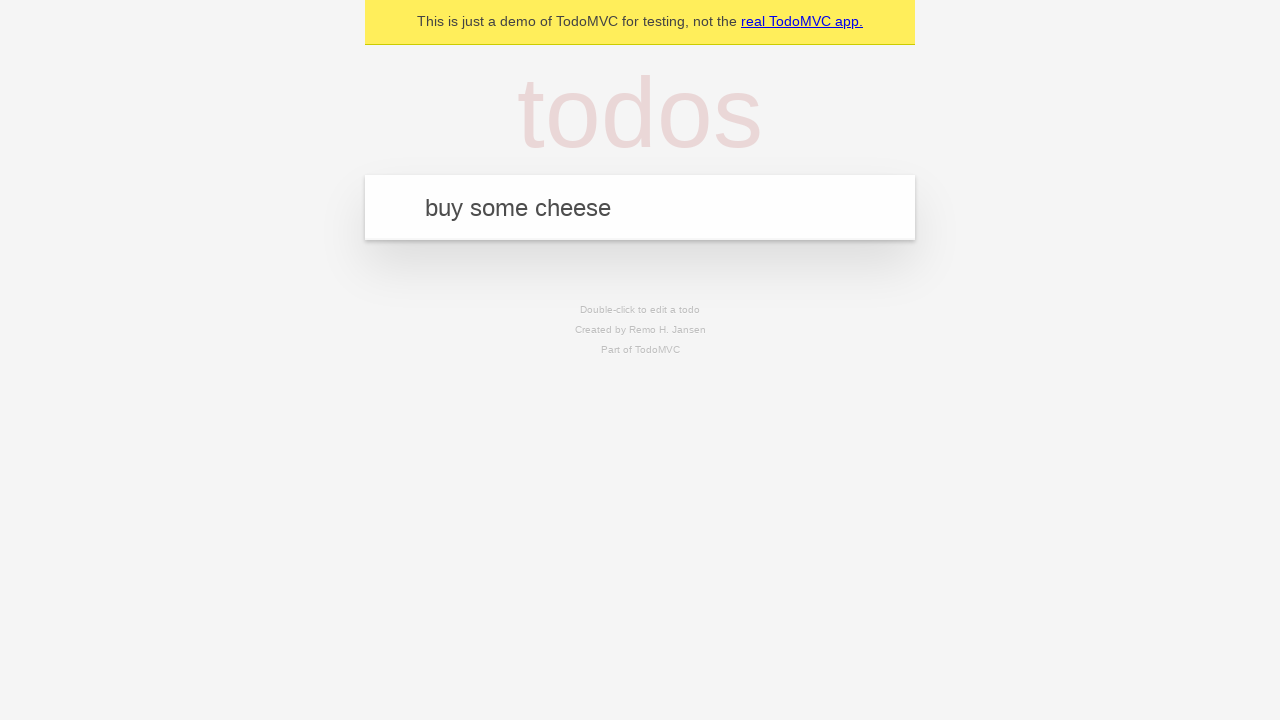

Pressed Enter to add first todo on internal:attr=[placeholder="What needs to be done?"i]
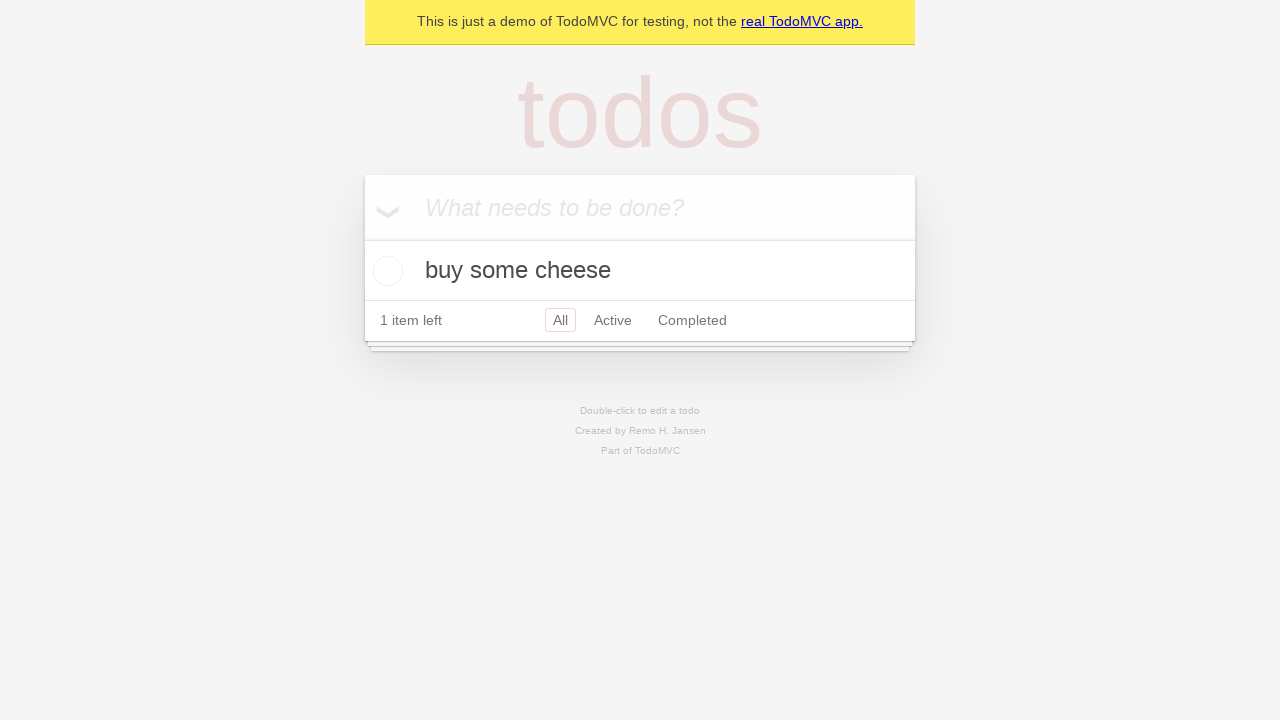

Filled todo input with 'feed the cat' on internal:attr=[placeholder="What needs to be done?"i]
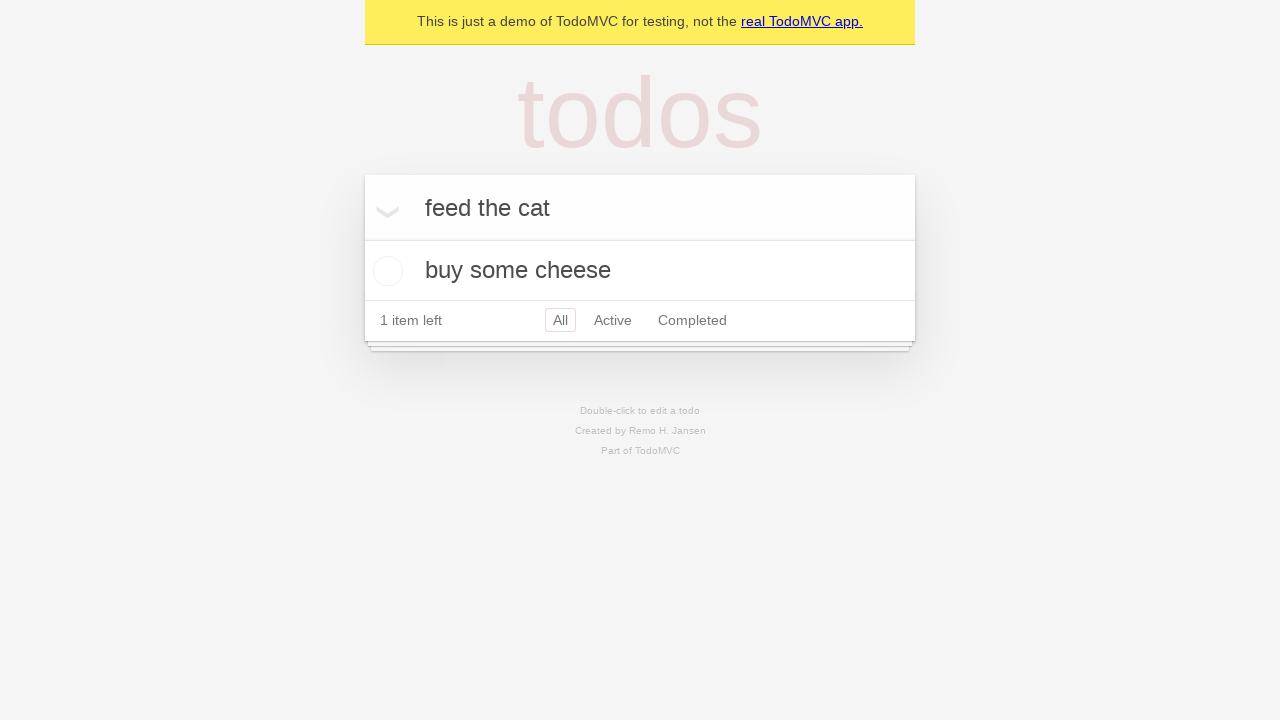

Pressed Enter to add second todo on internal:attr=[placeholder="What needs to be done?"i]
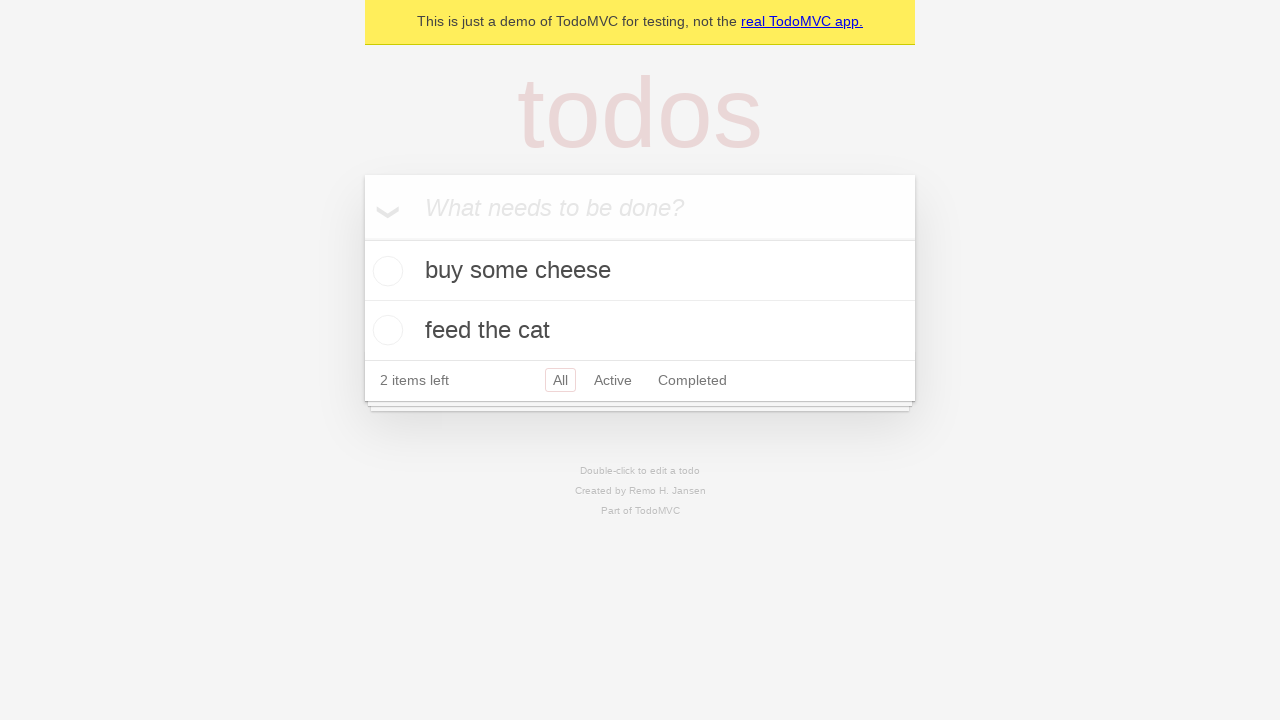

Filled todo input with 'book a doctors appointment' on internal:attr=[placeholder="What needs to be done?"i]
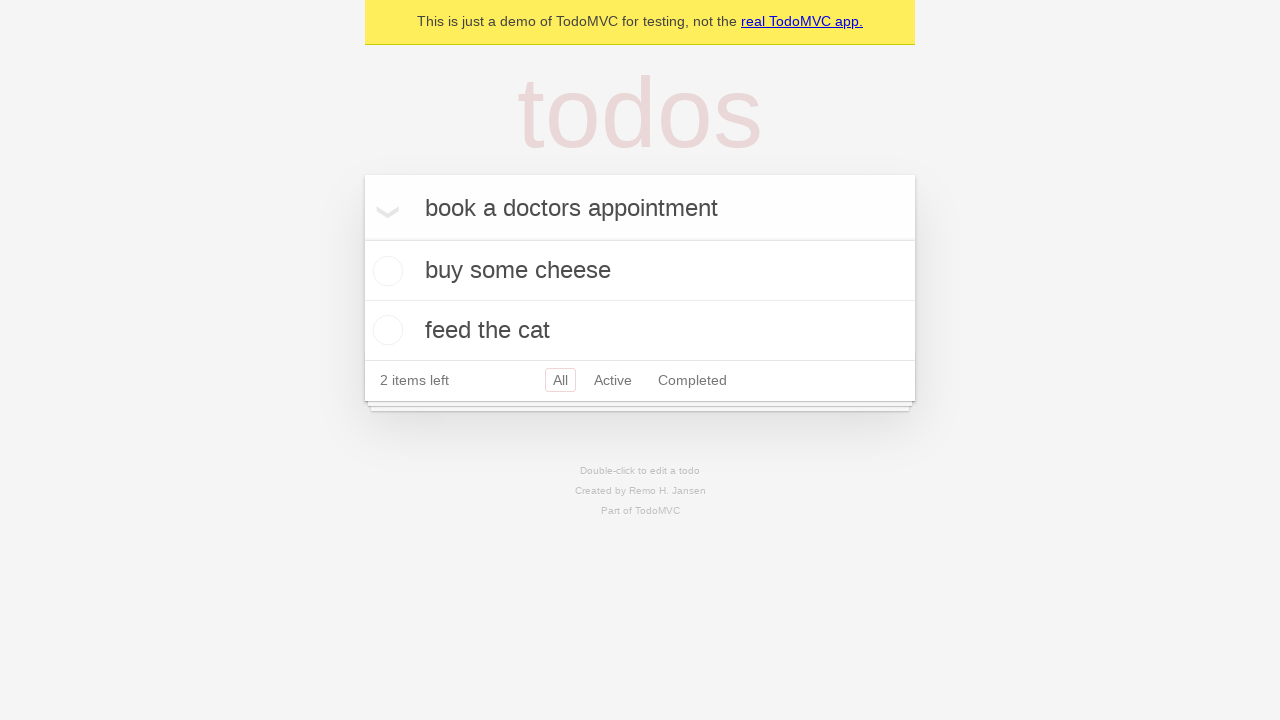

Pressed Enter to add third todo on internal:attr=[placeholder="What needs to be done?"i]
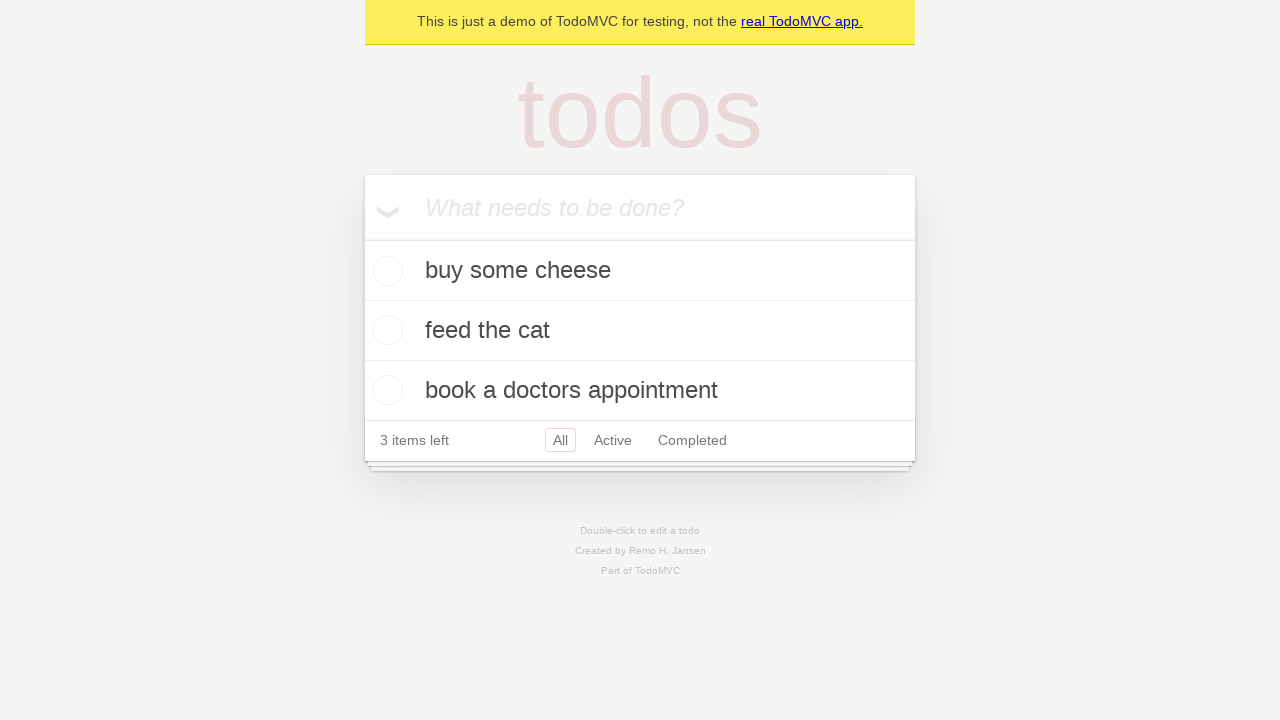

Checked the first todo as completed at (385, 271) on .todo-list li .toggle >> nth=0
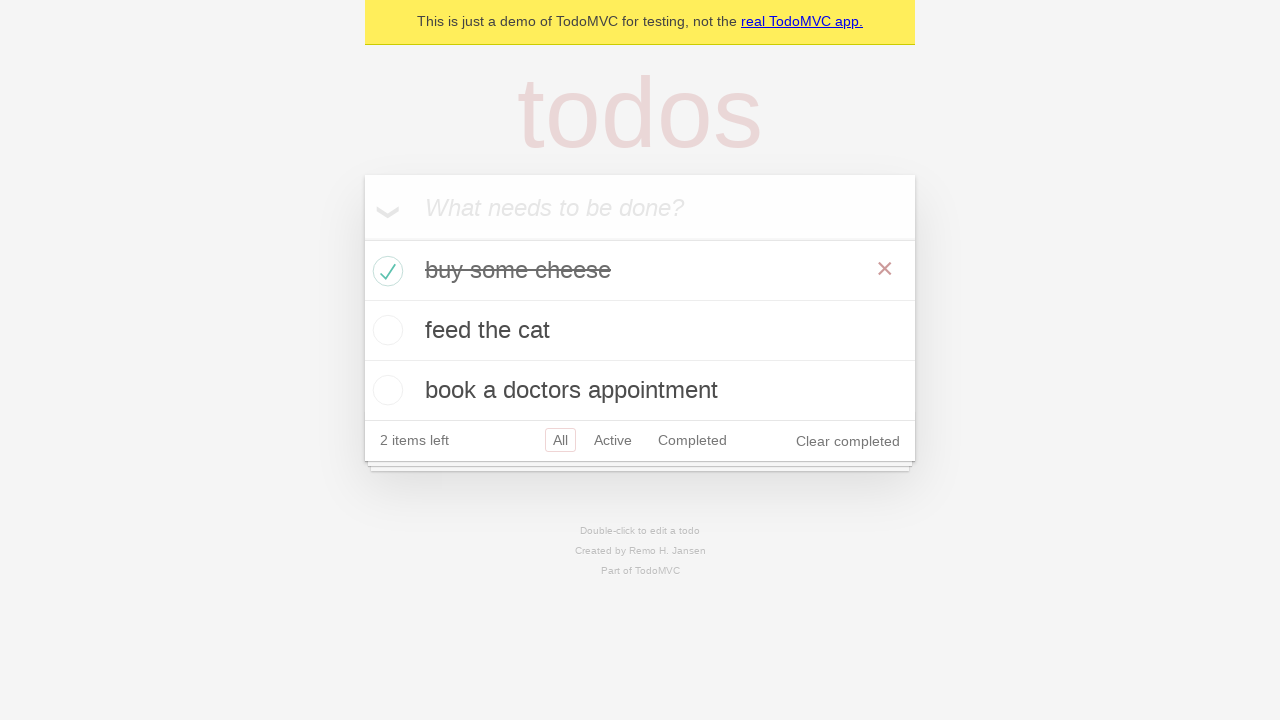

Clicked Clear completed button at (848, 441) on internal:role=button[name="Clear completed"i]
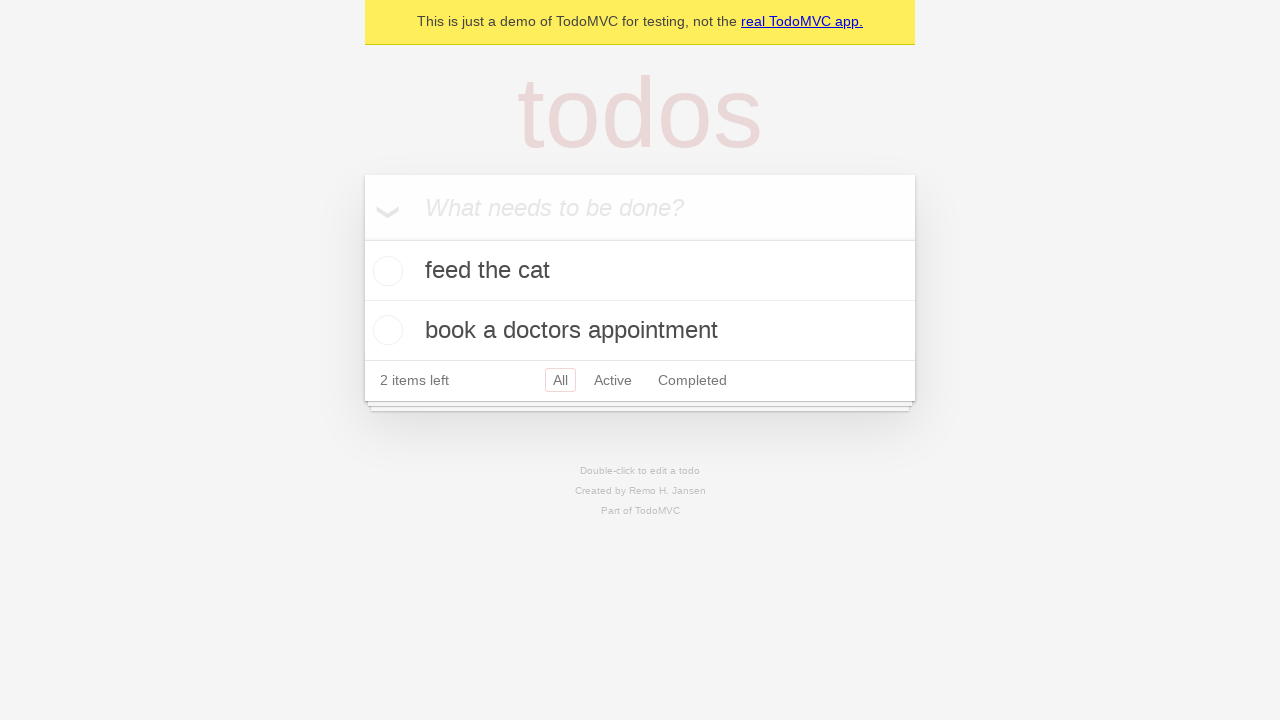

Waited 500ms for Clear completed button to be hidden
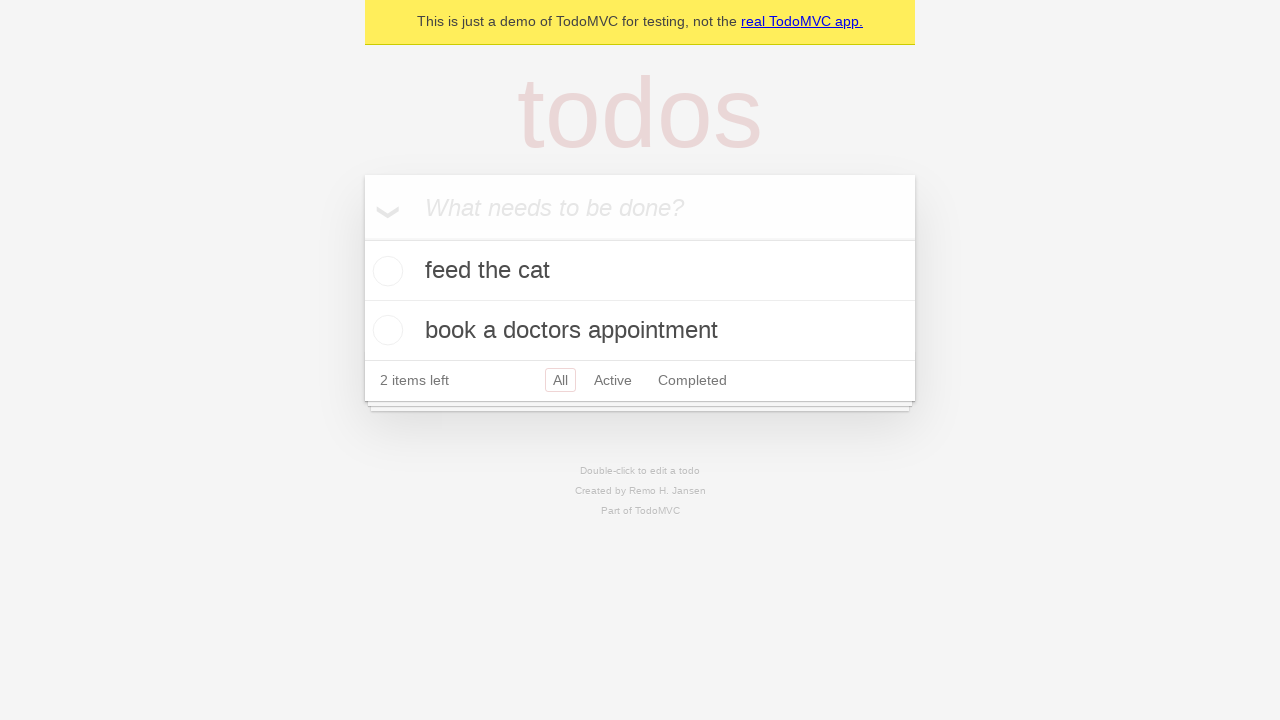

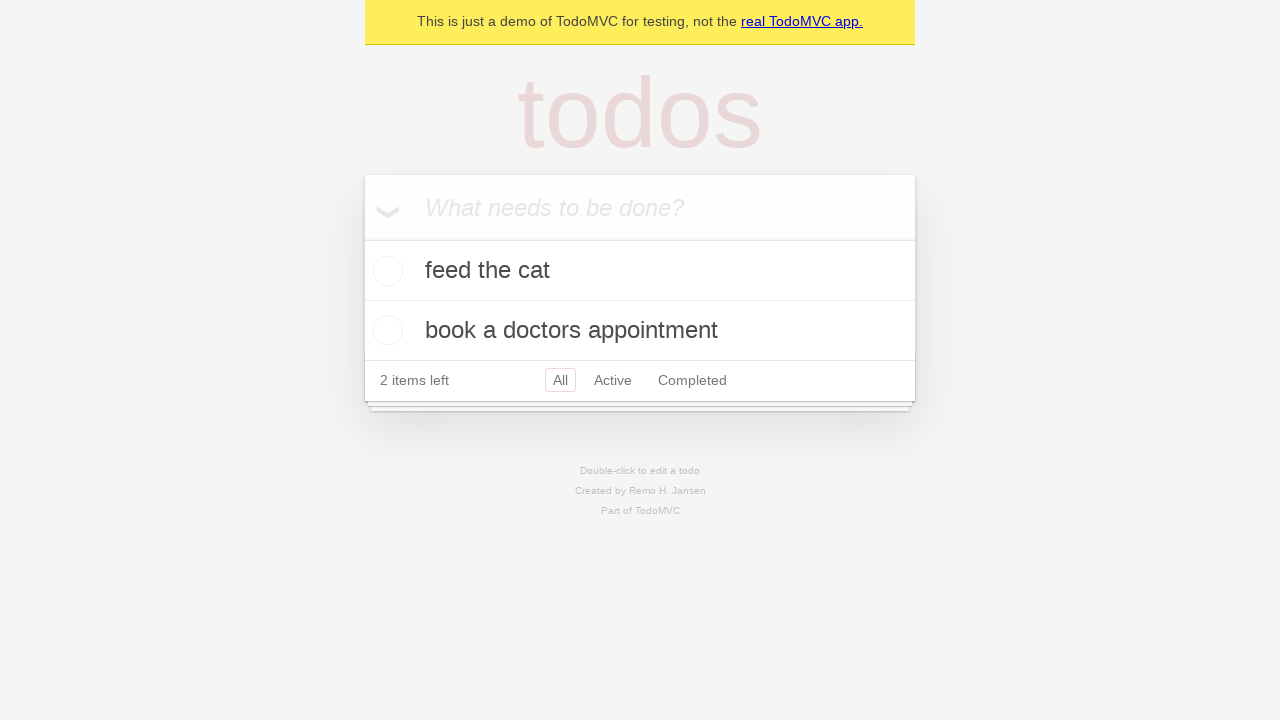